Navigates to a web table demo page and verifies the table structure is present with rows and columns

Starting URL: https://awesomeqa.com/webtable1.html

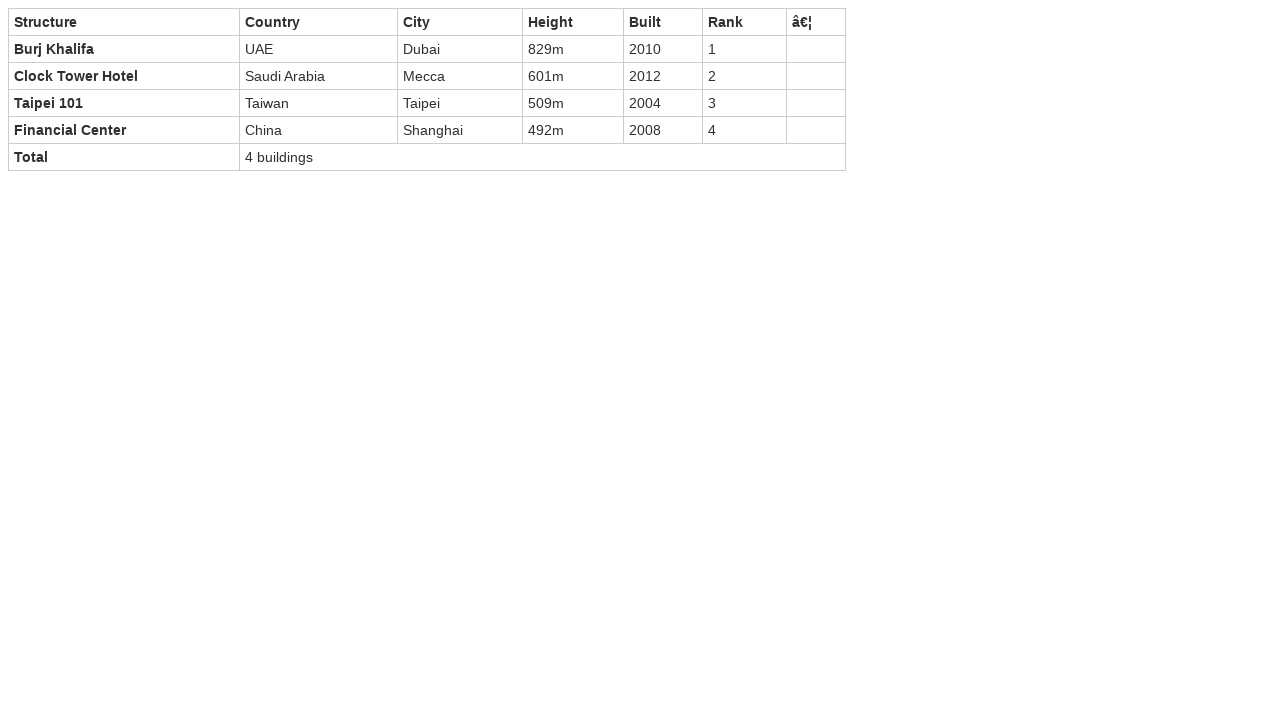

Set viewport size to 1920x1080
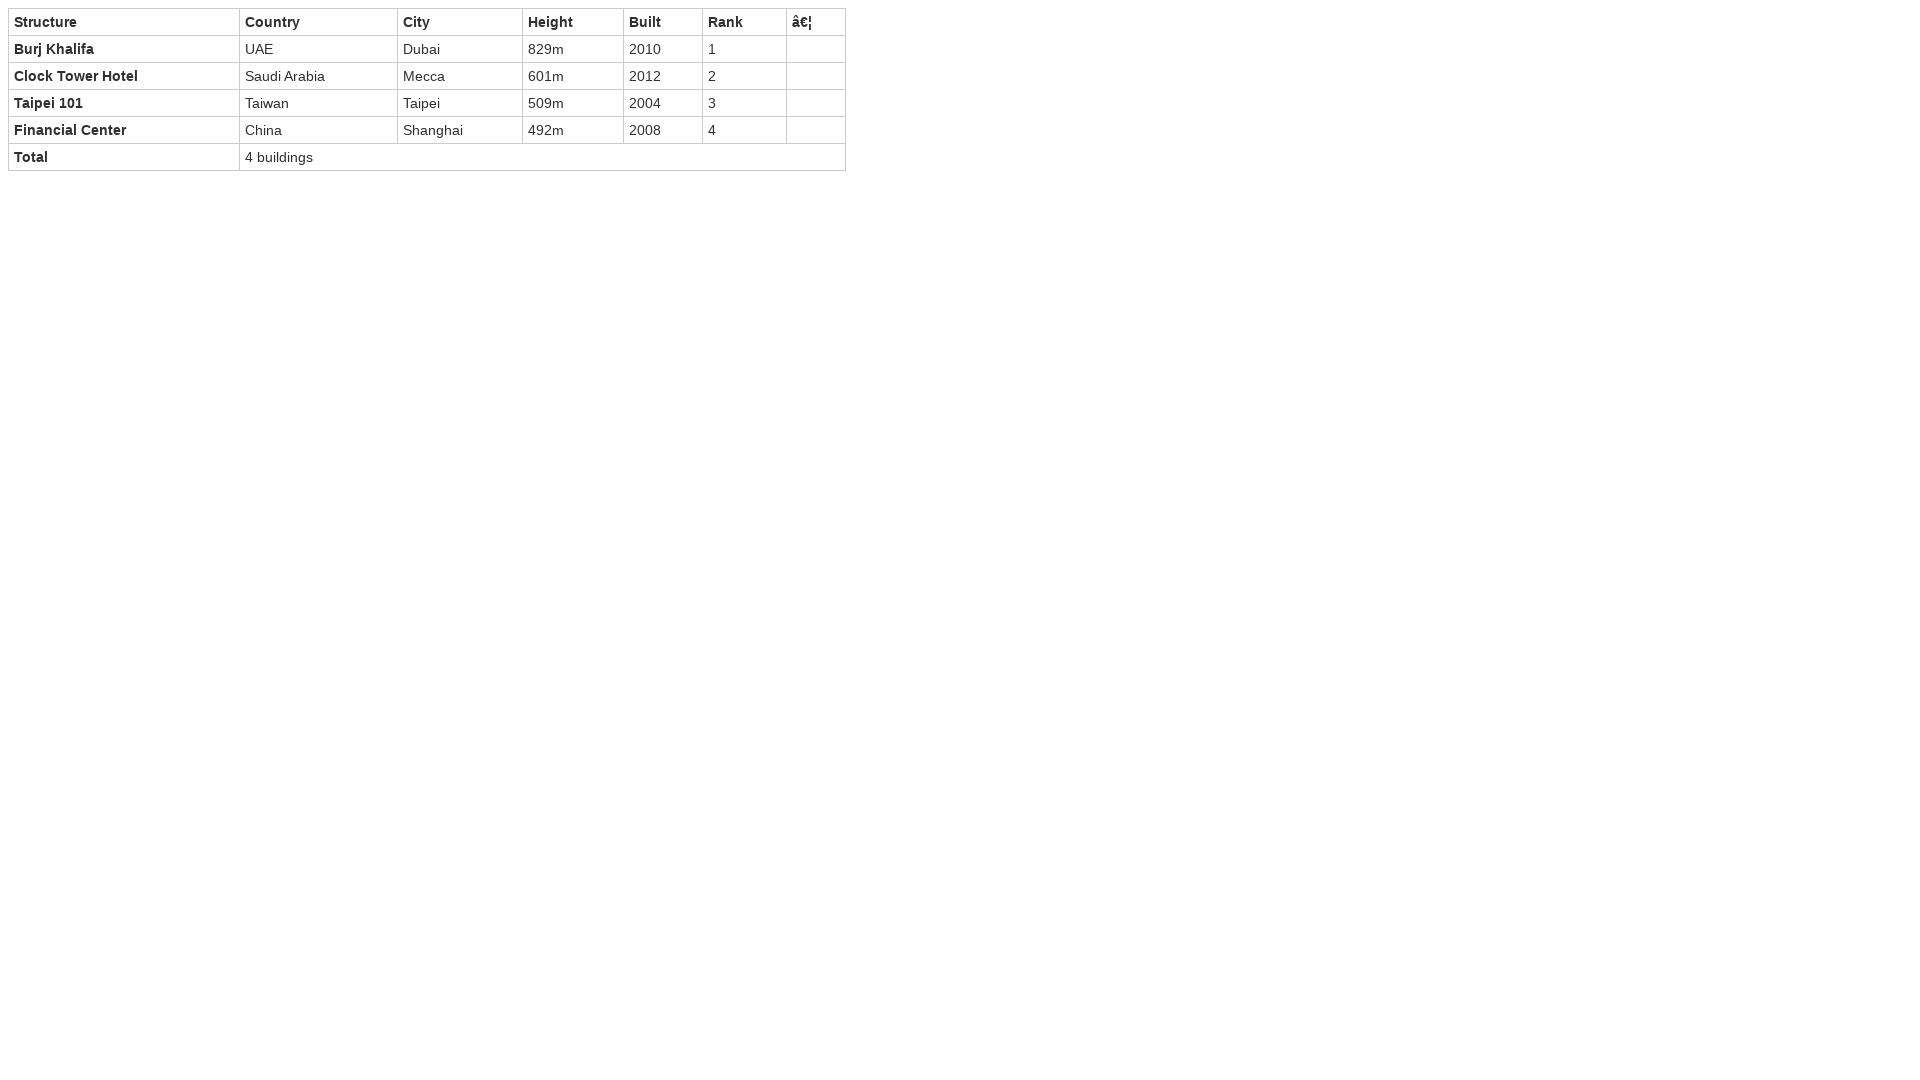

Web table tbody element loaded
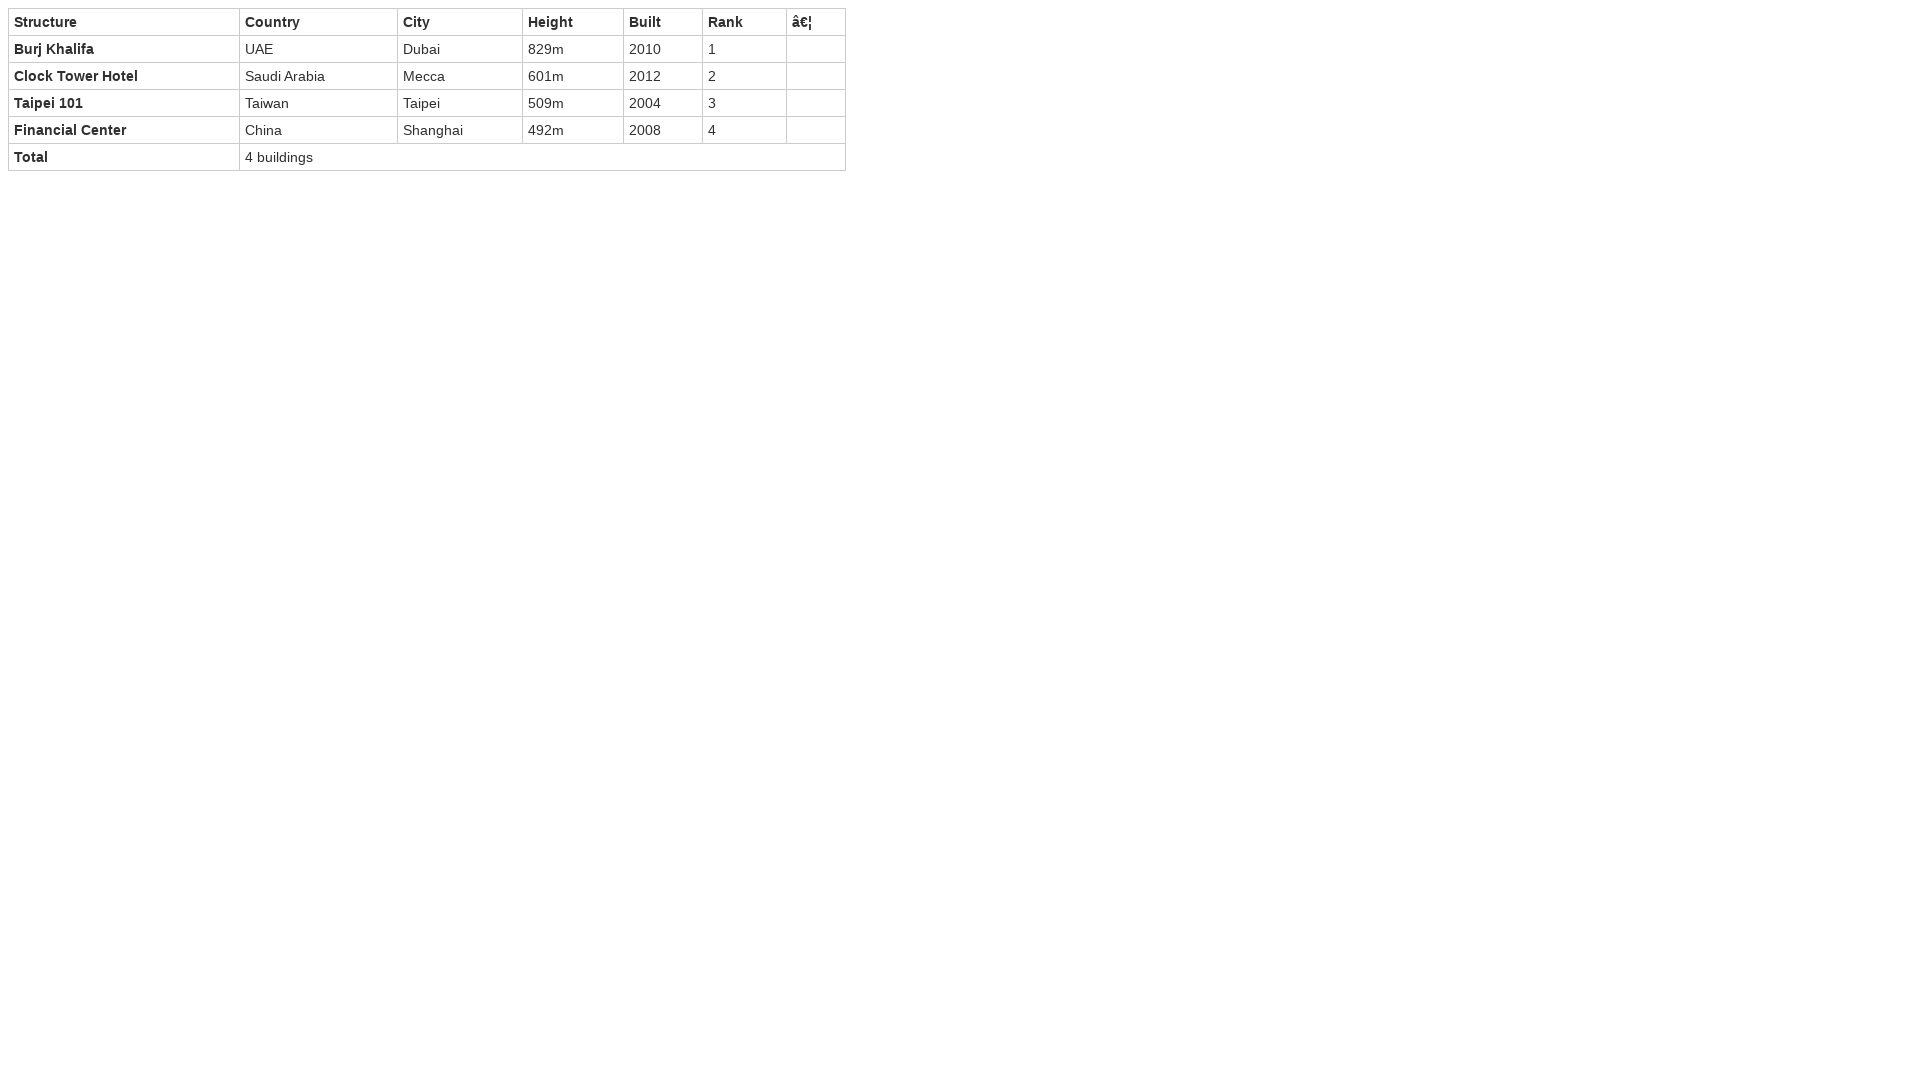

Located web table tbody element
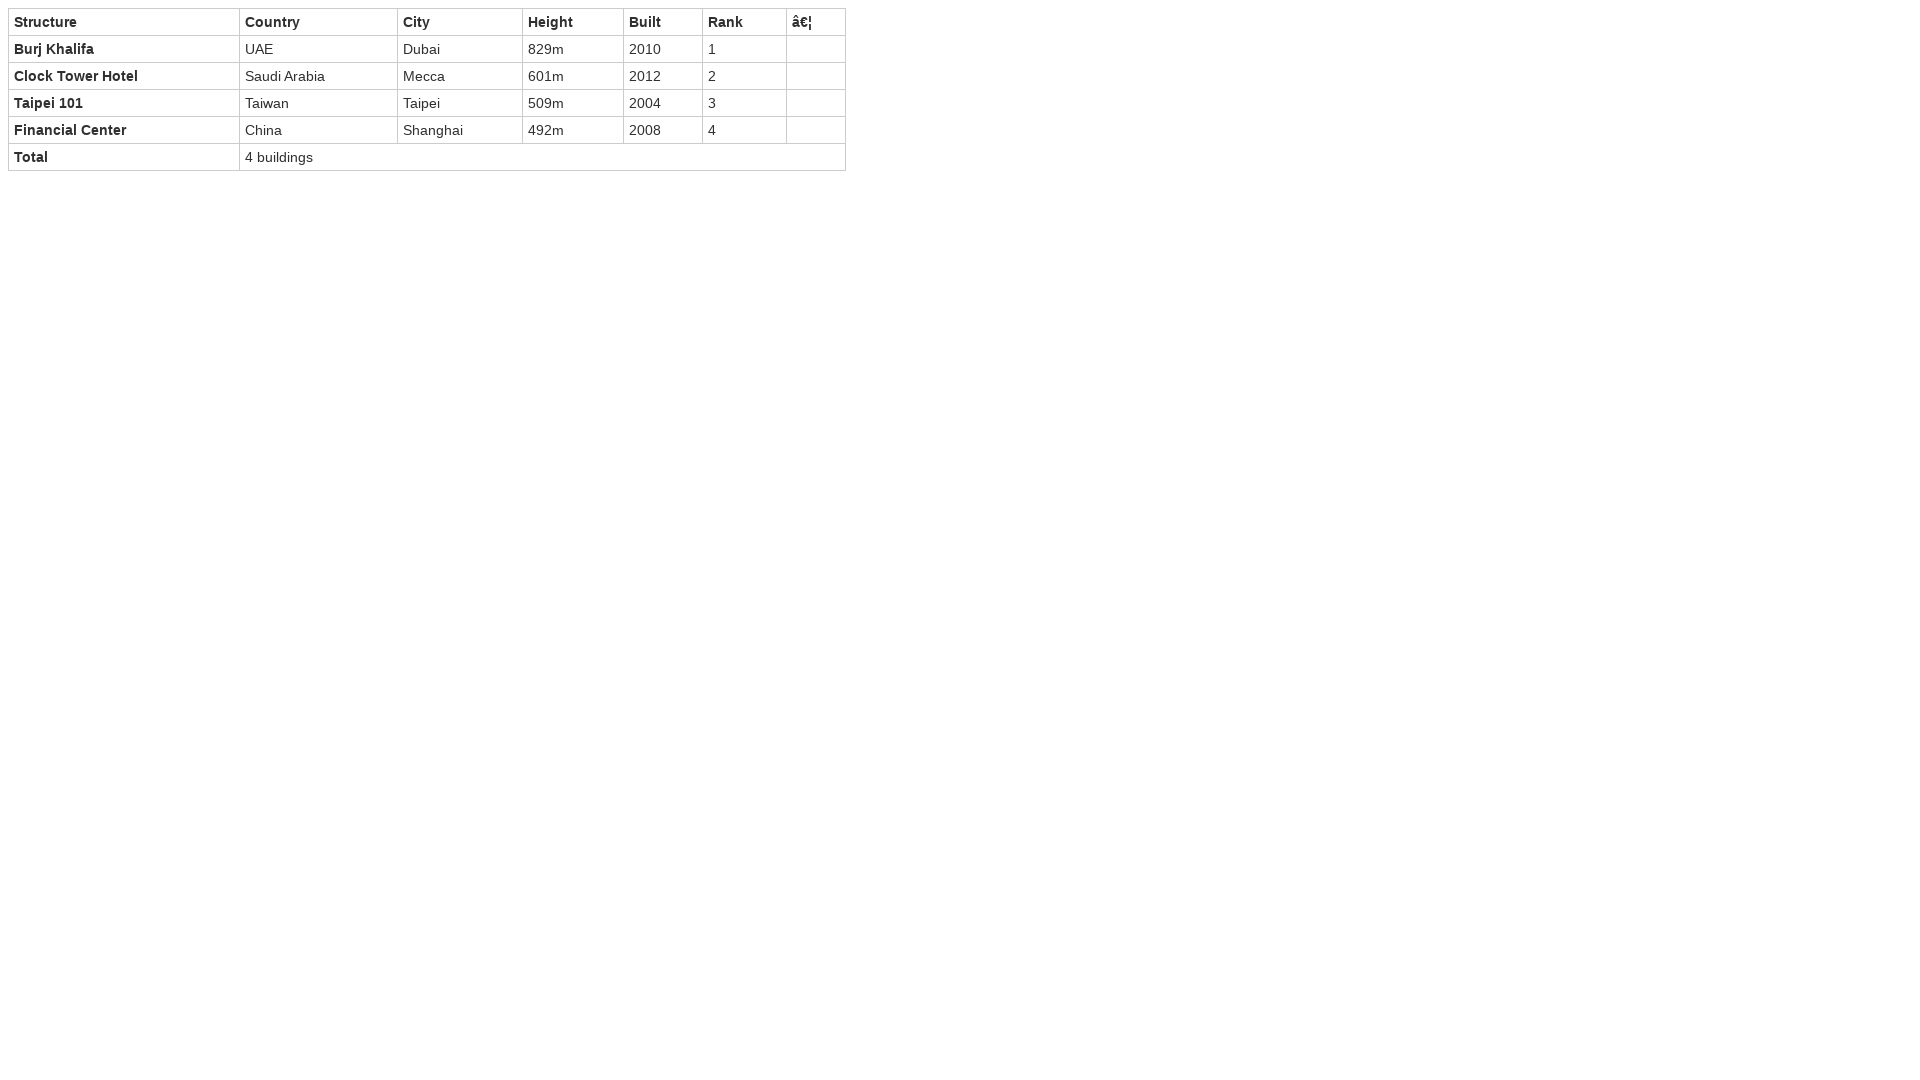

Located table rows within tbody
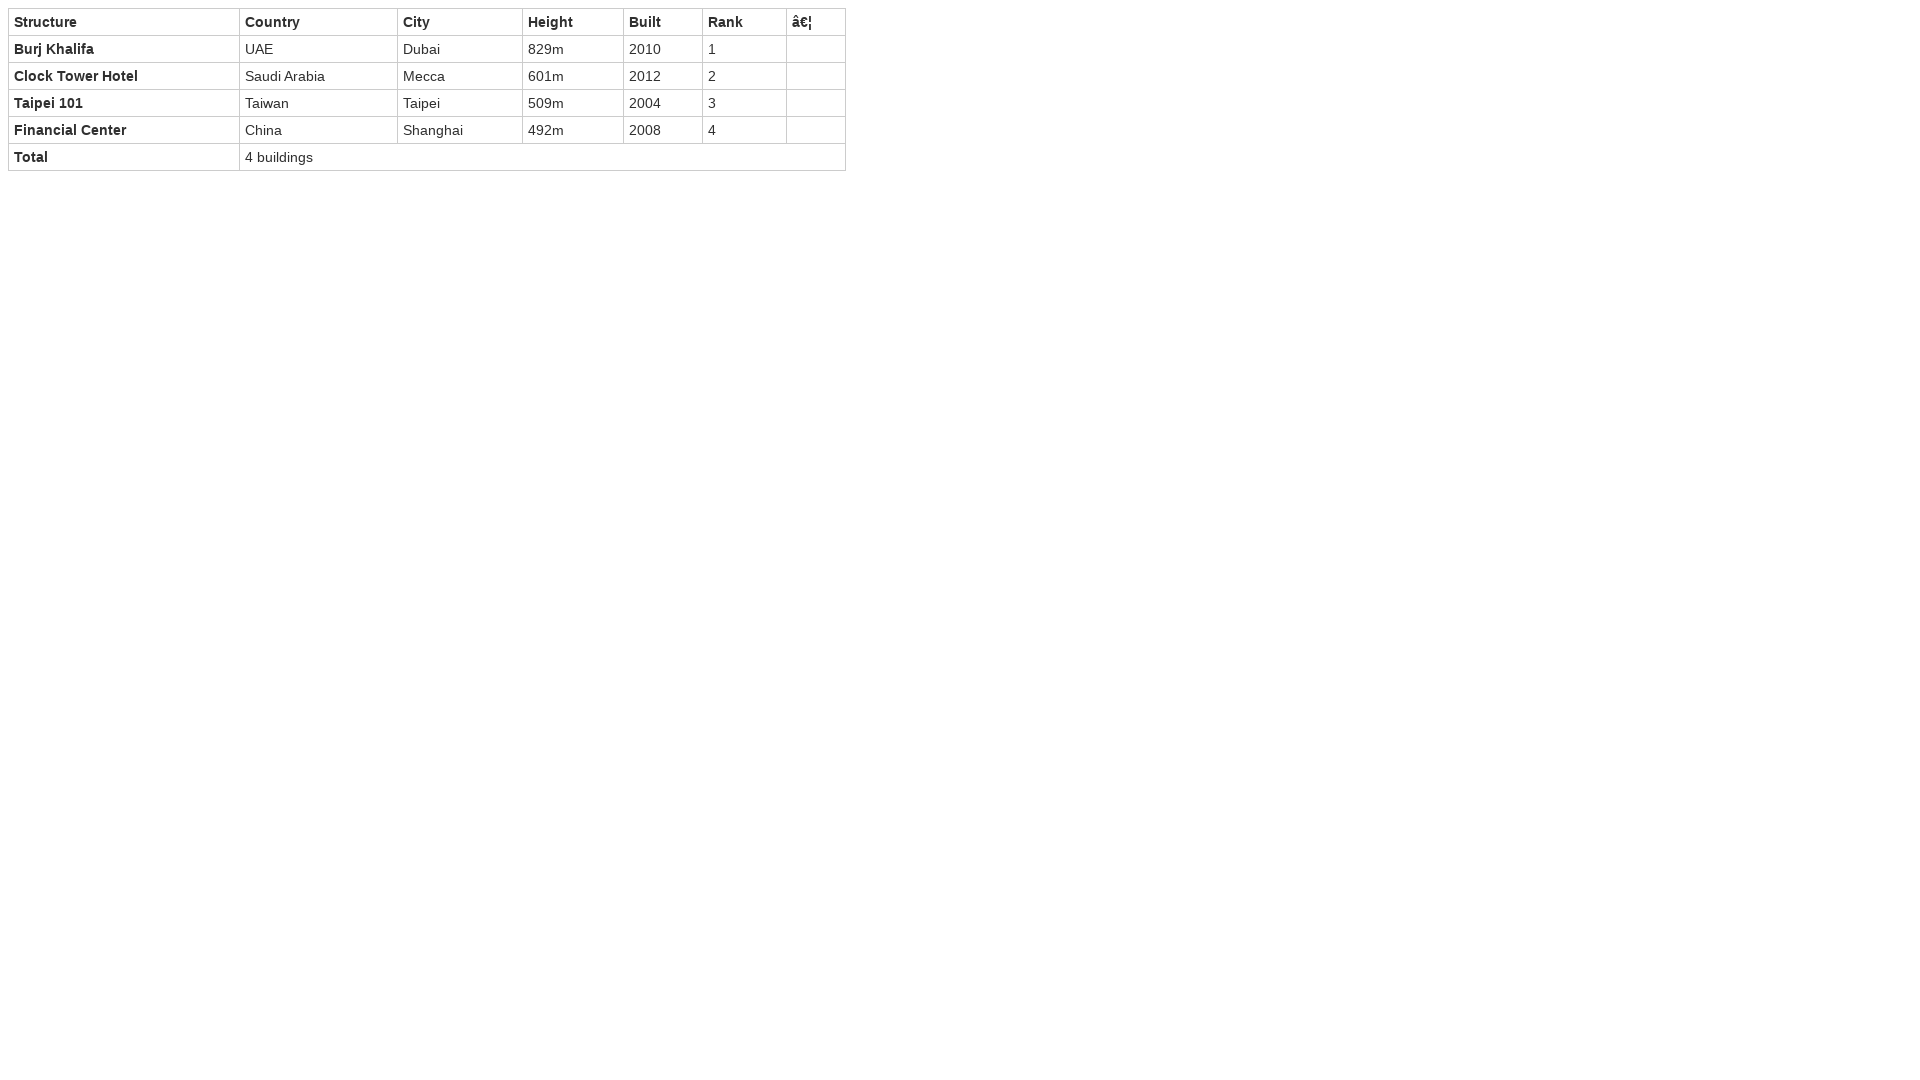

First table row is visible, confirming table structure is present
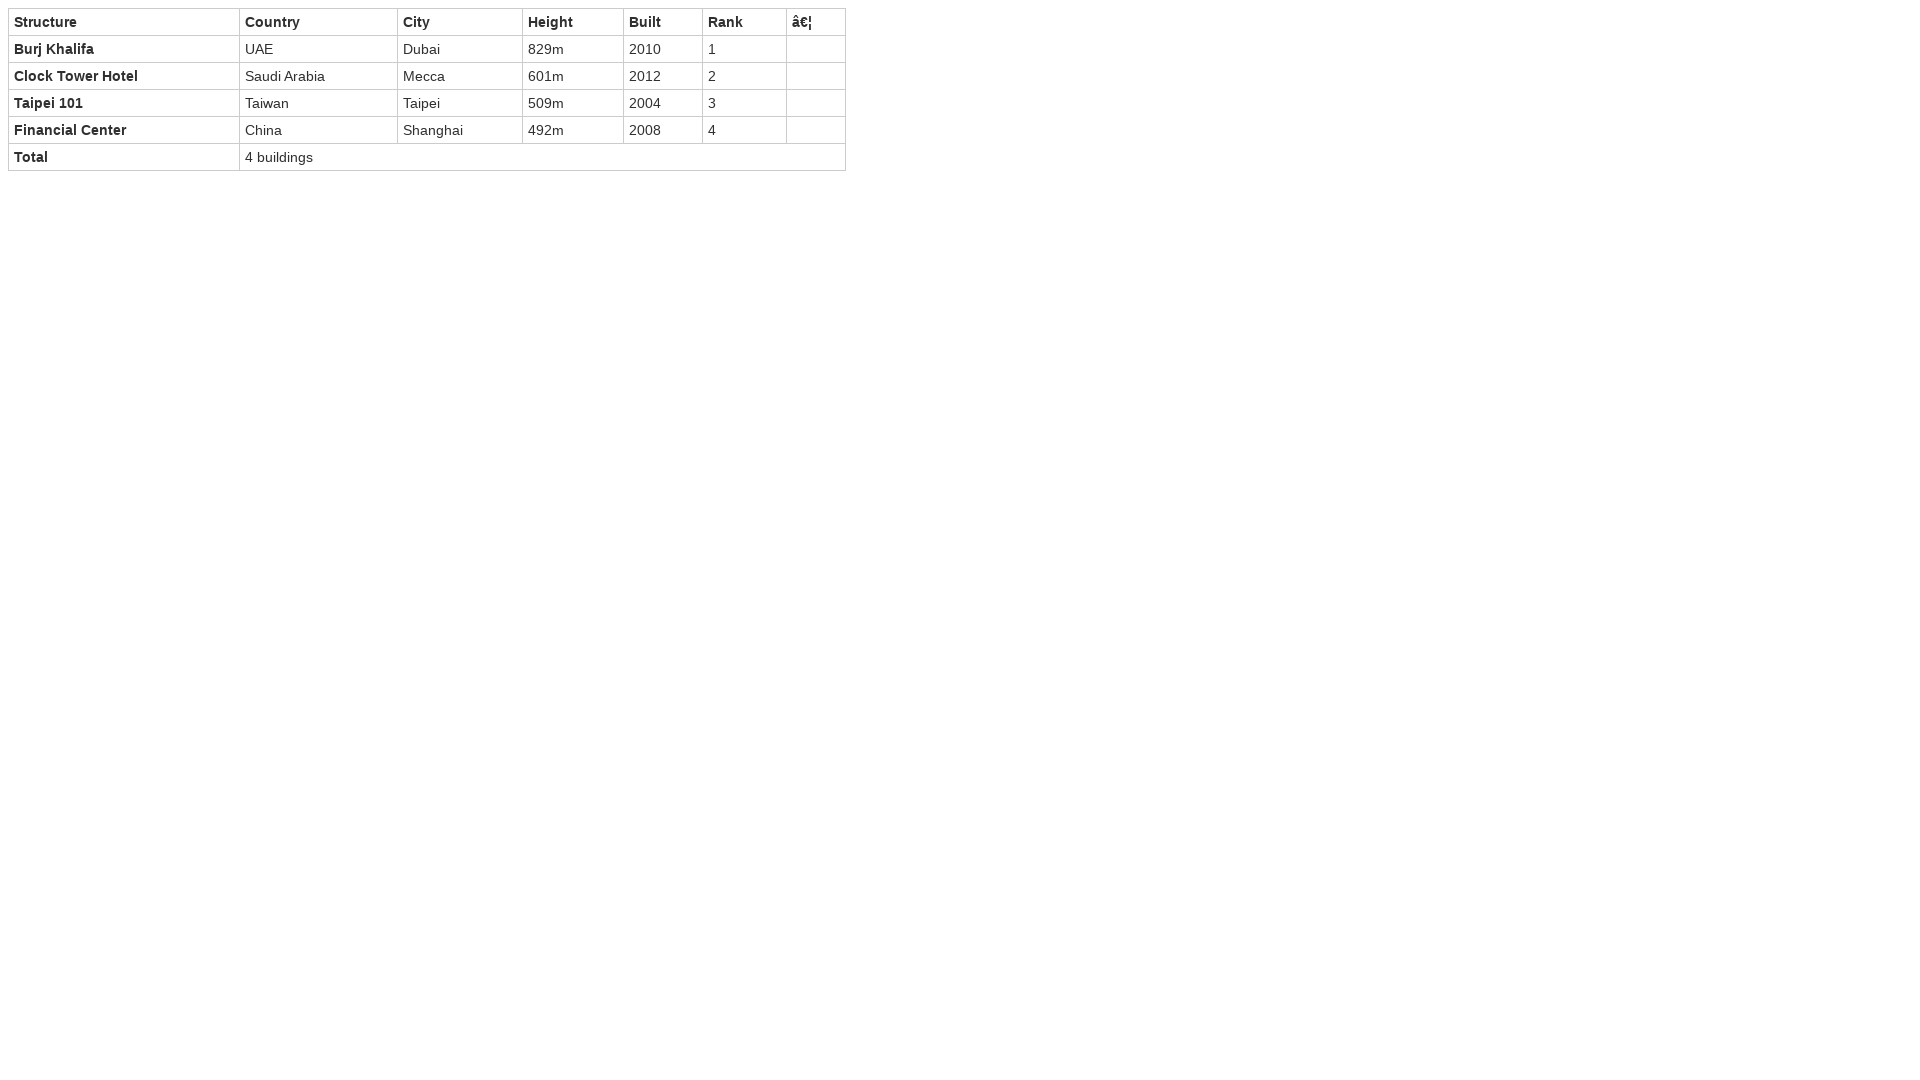

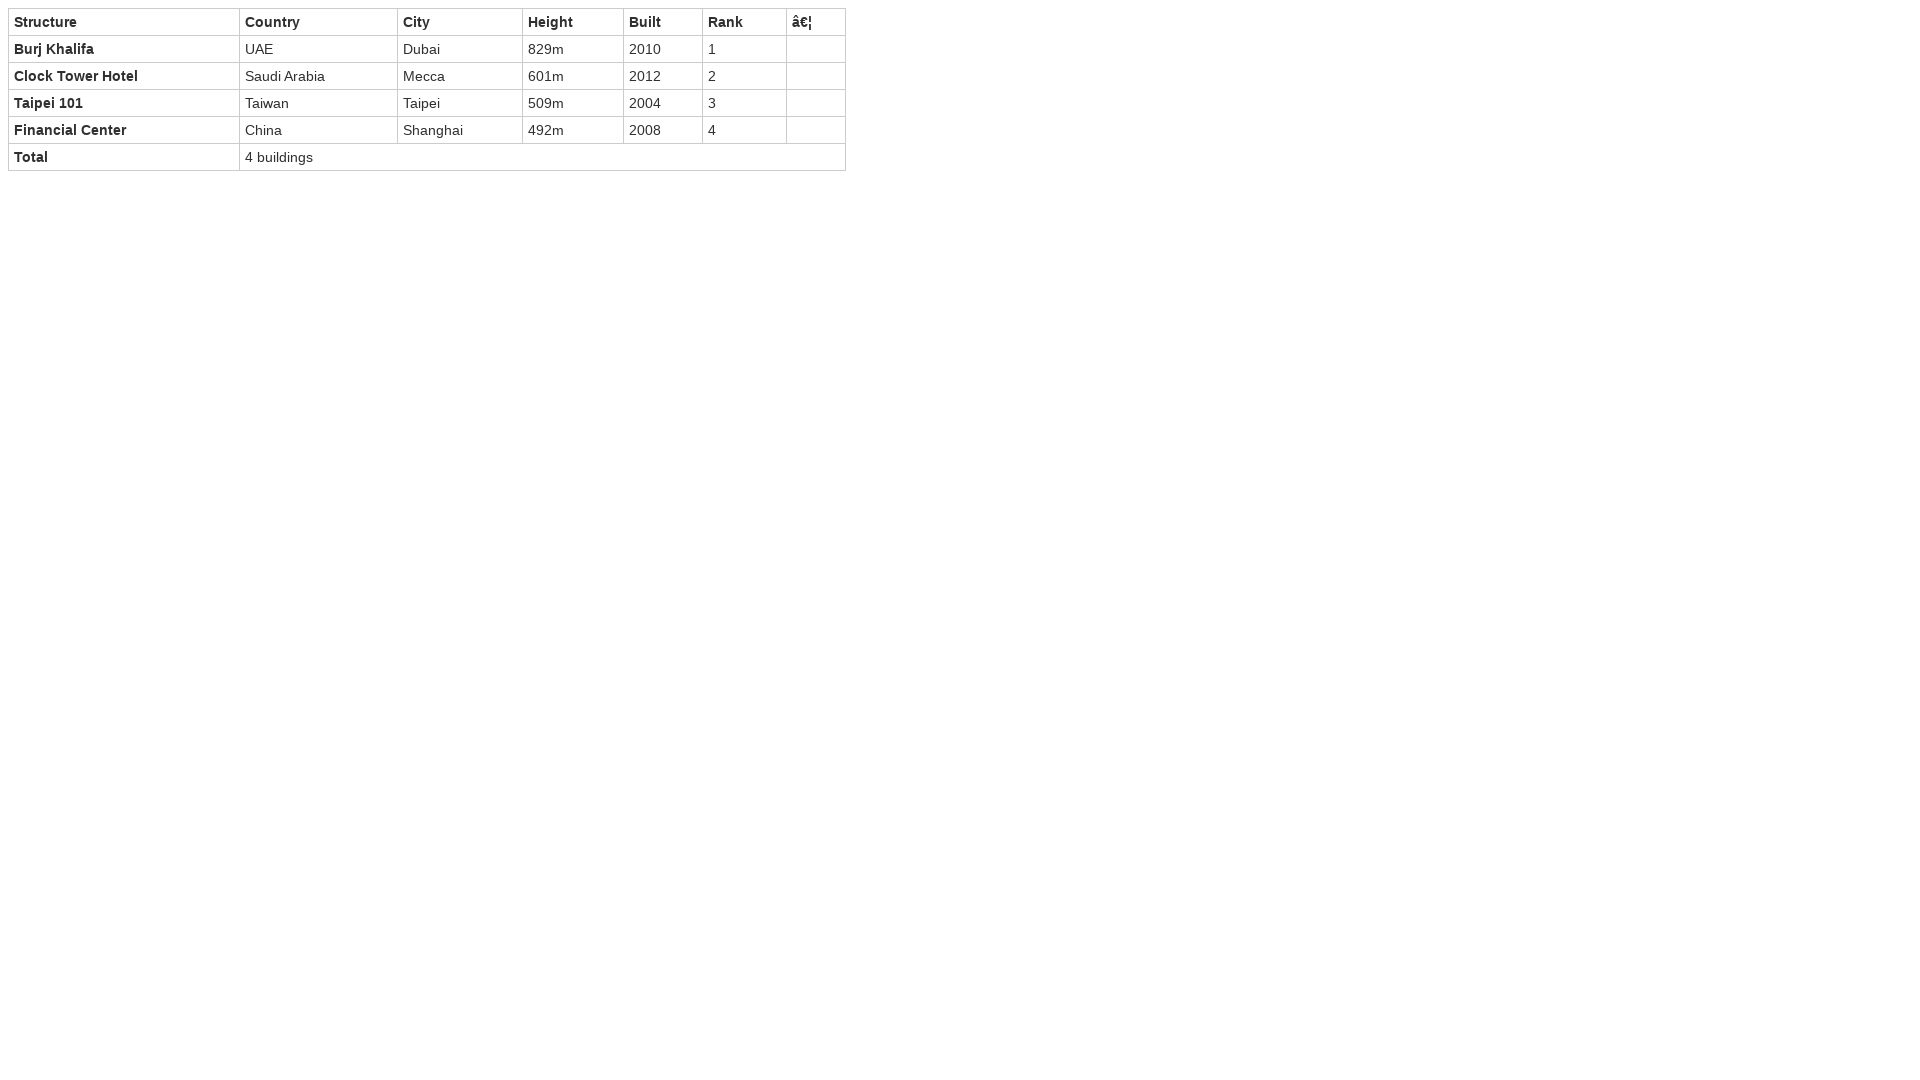